Opens a Netlify-hosted website and maximizes the browser window

Starting URL: https://fancy-pika-6b453f.netlify.app/

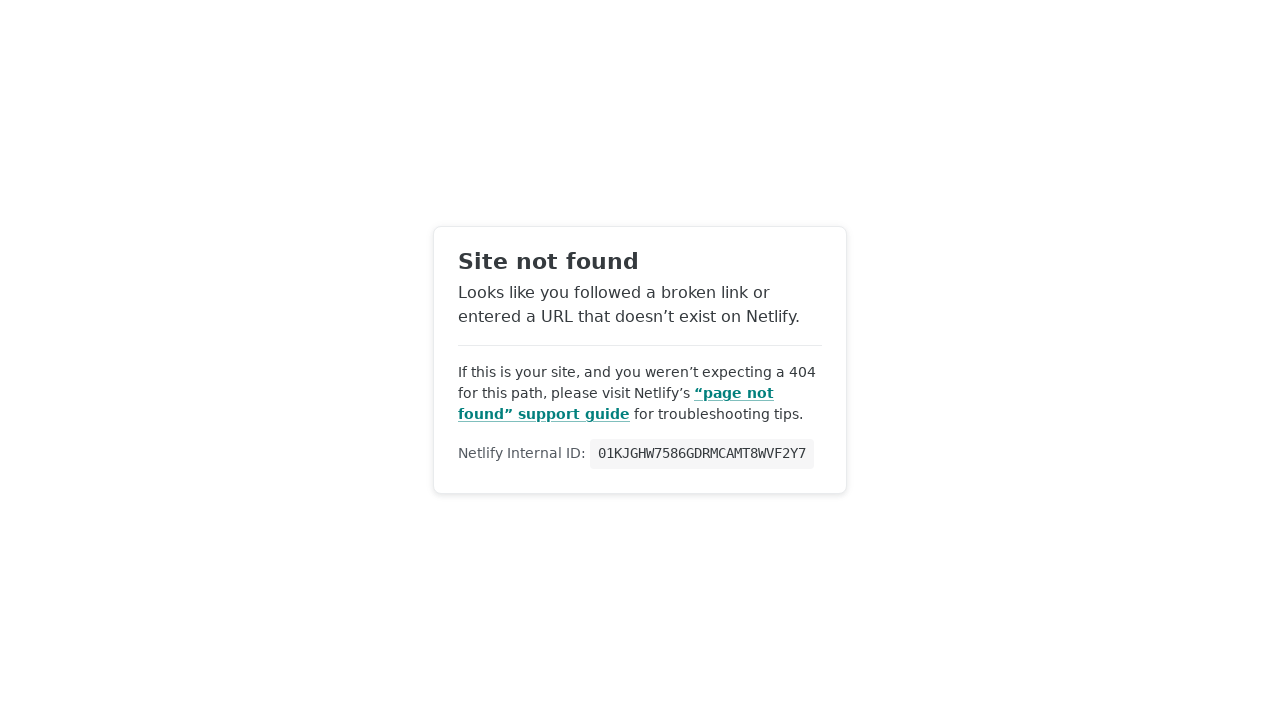

Set viewport size to 1920x1080
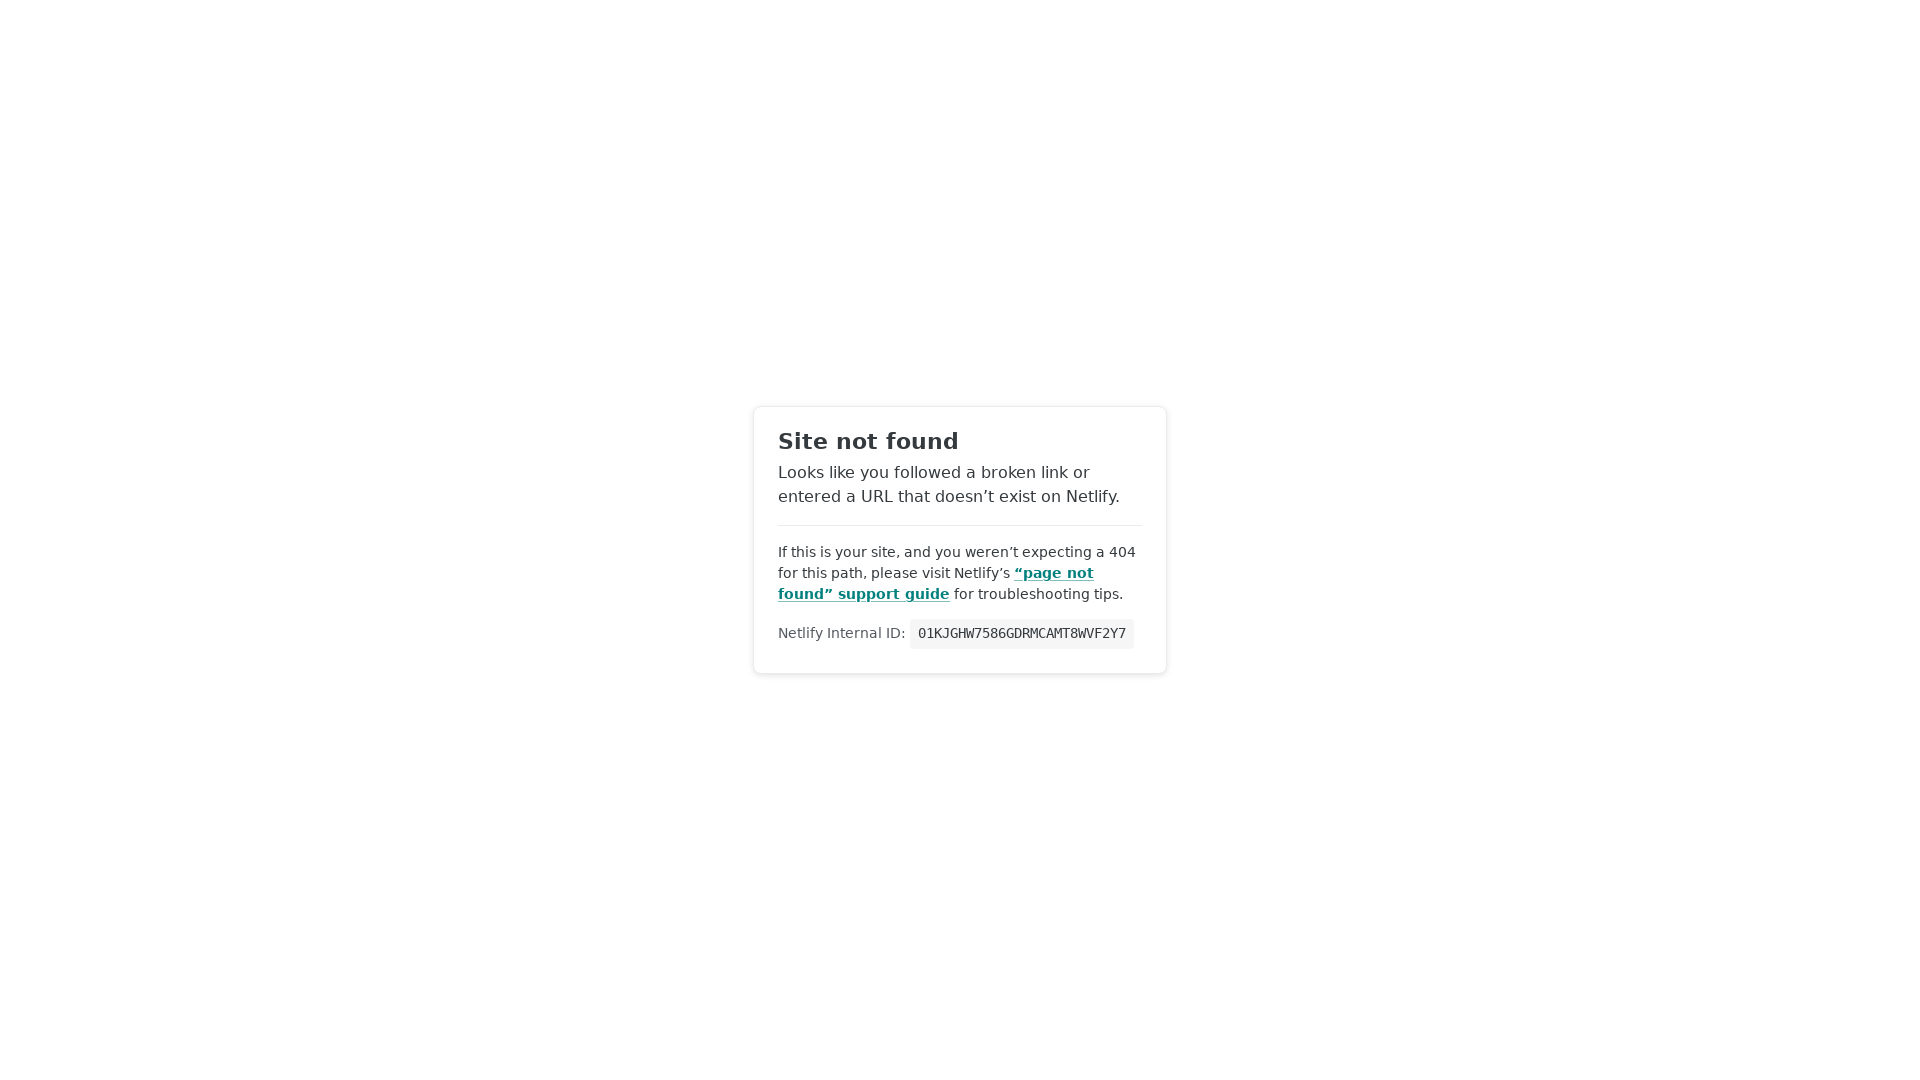

Navigated to Netlify-hosted website at https://fancy-pika-6b453f.netlify.app/
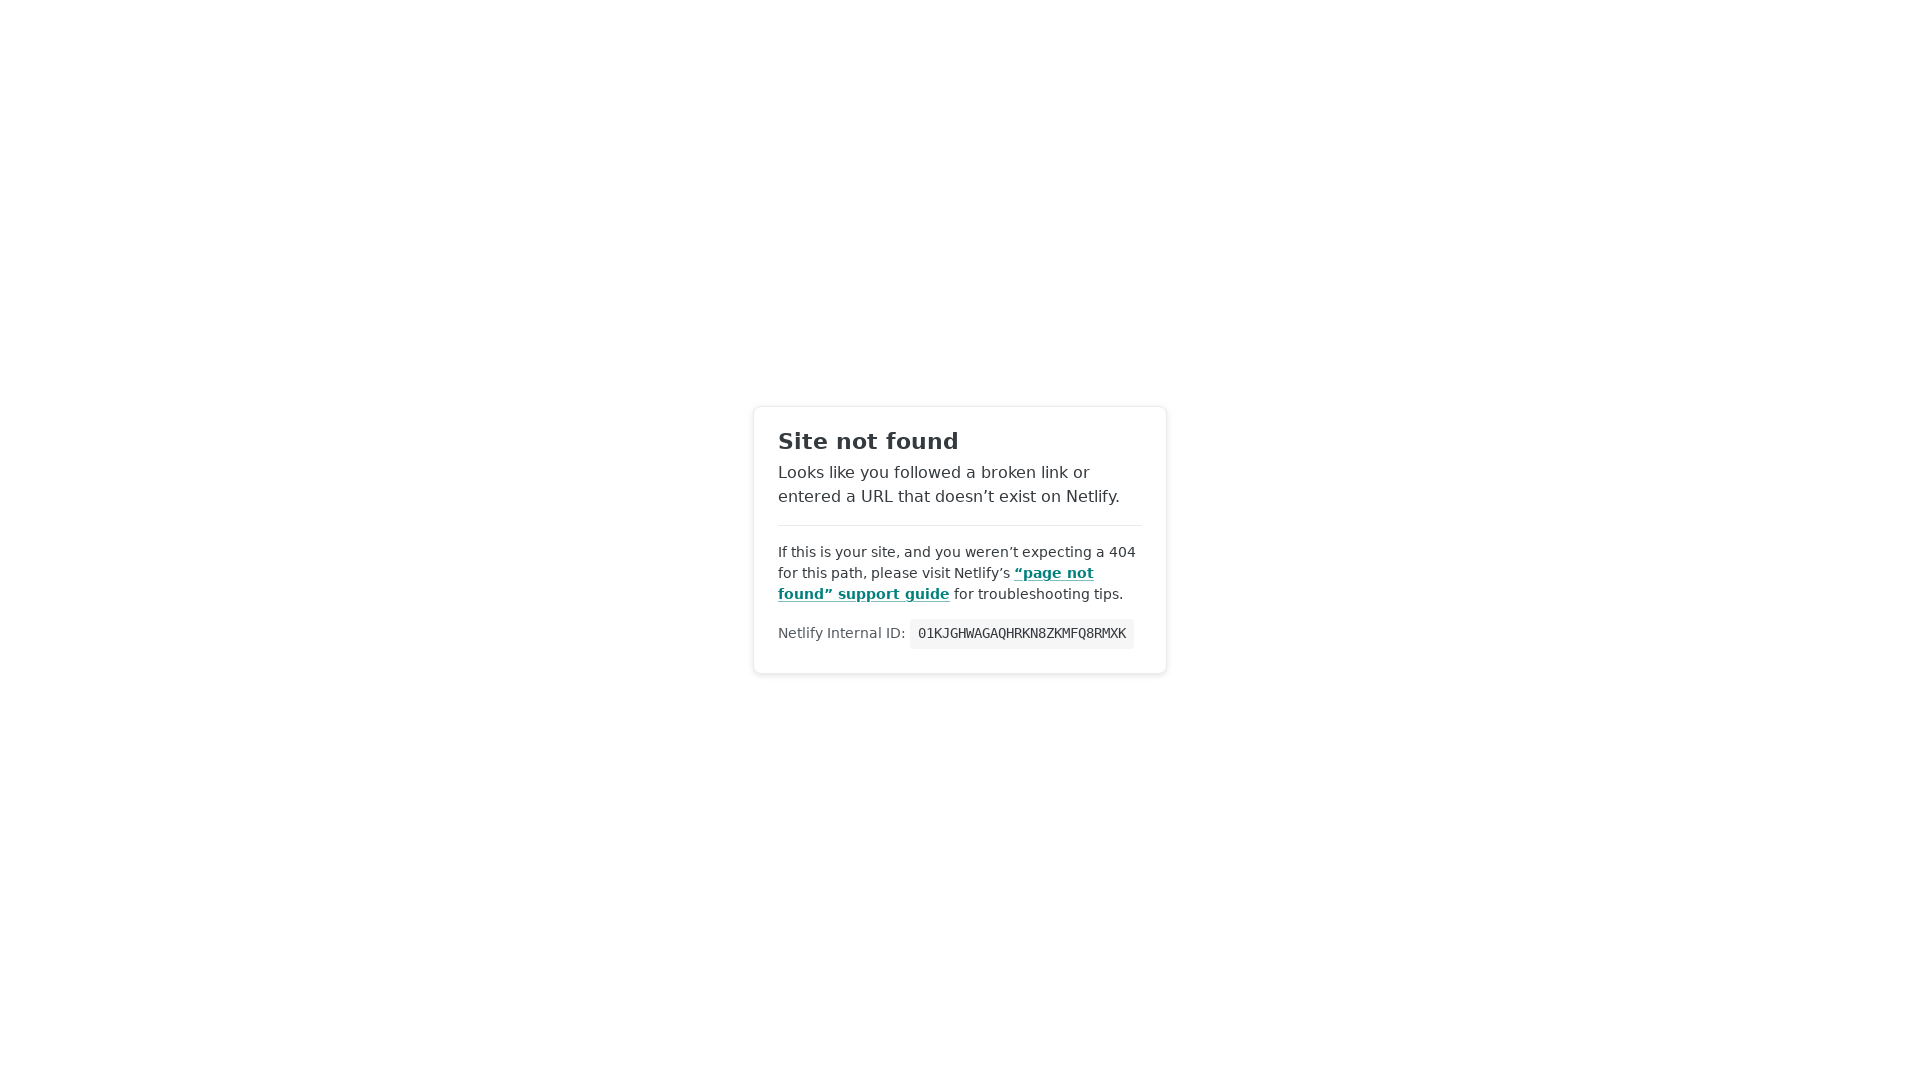

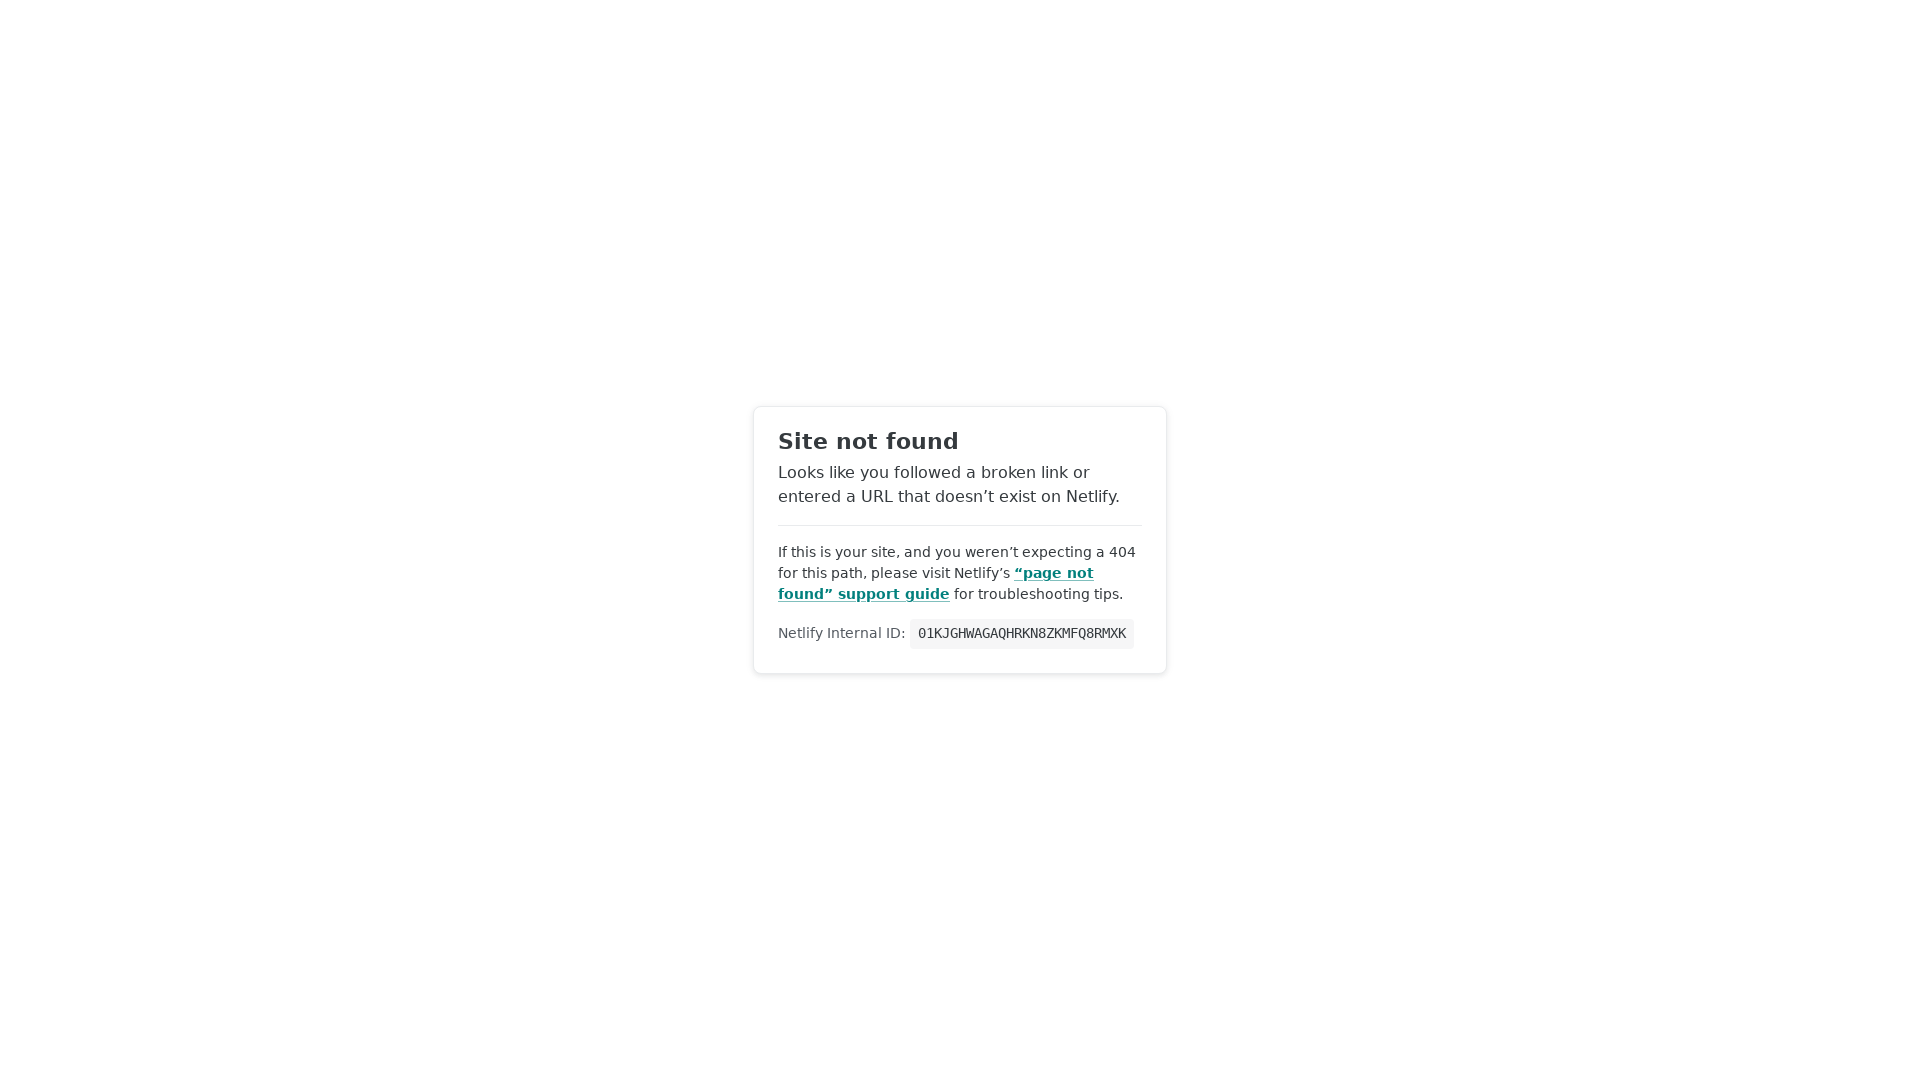